Tests cart functionality by adding multiple products to cart, navigating between home and cart pages, and deleting items from the cart.

Starting URL: https://www.demoblaze.com

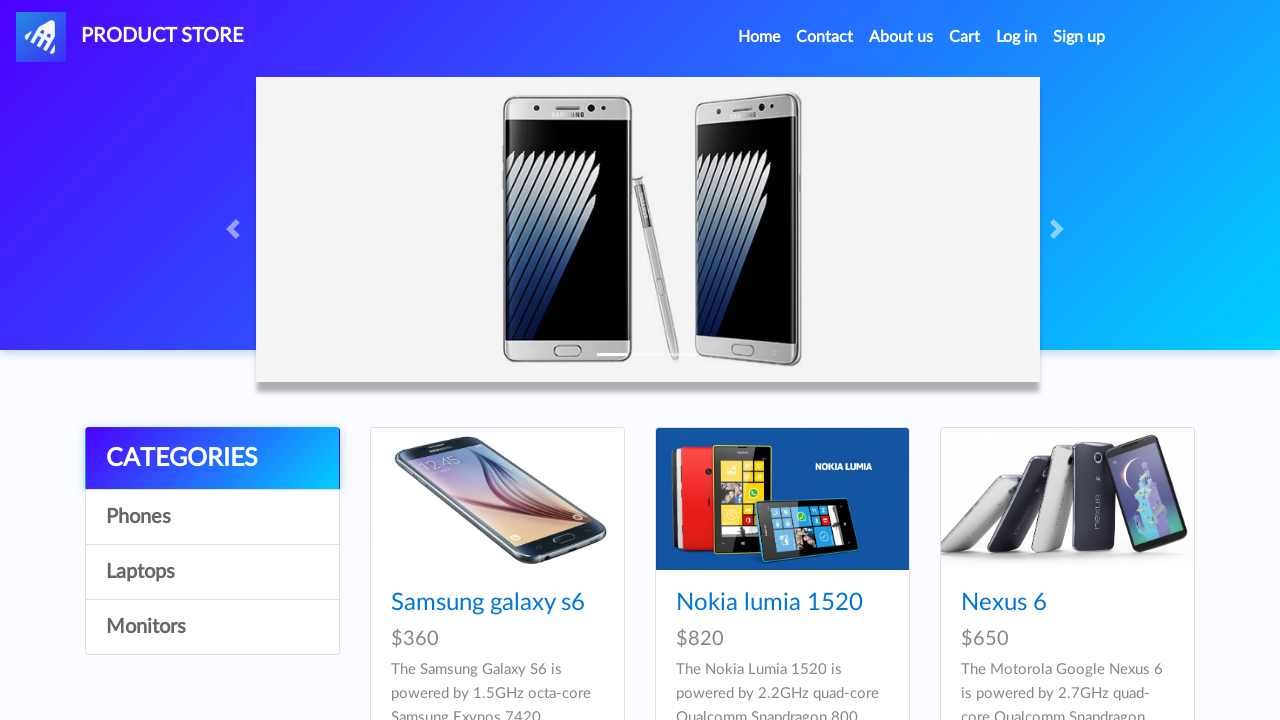

Set up dialog handler for alerts
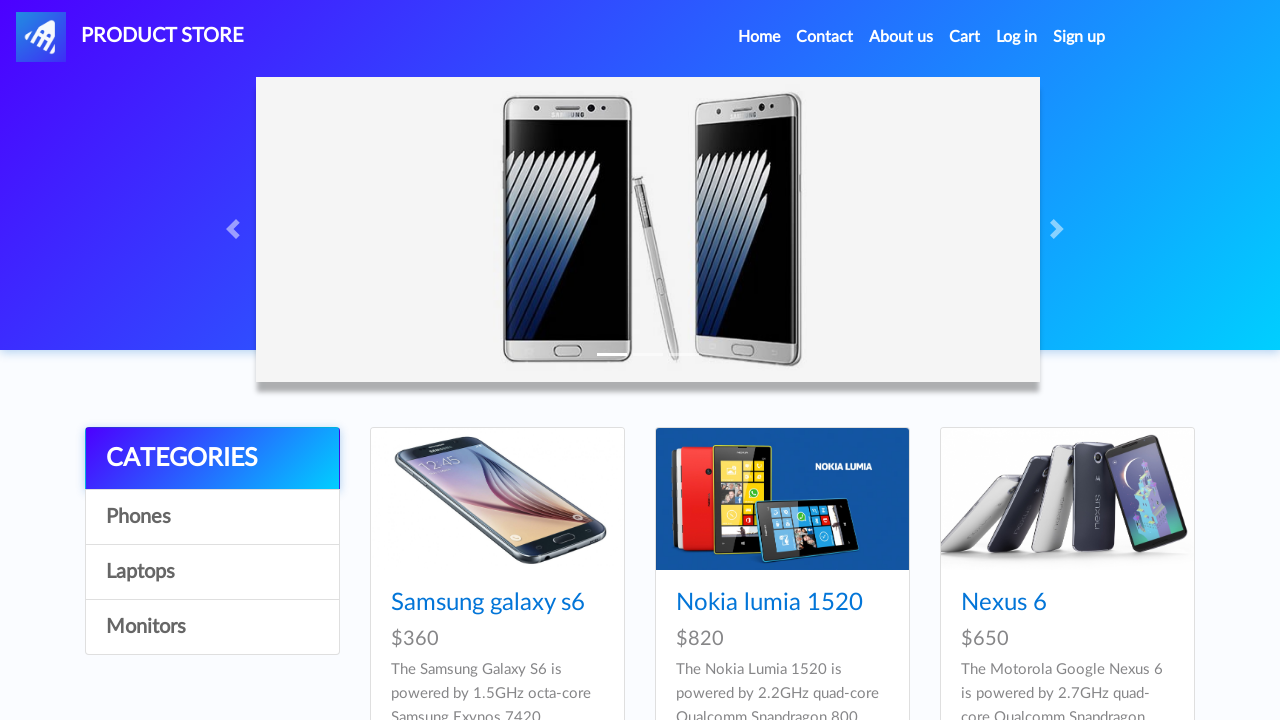

Clicked on Cart button at (965, 37) on #cartur
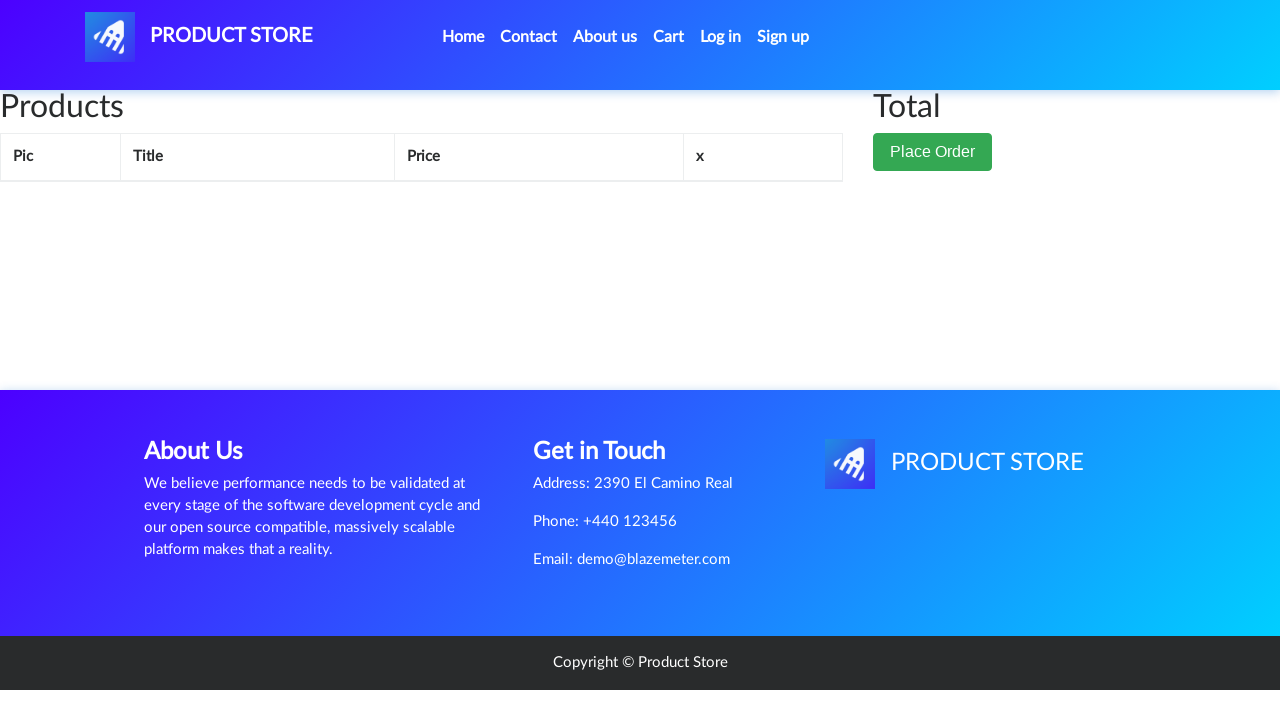

Waited for 2 seconds
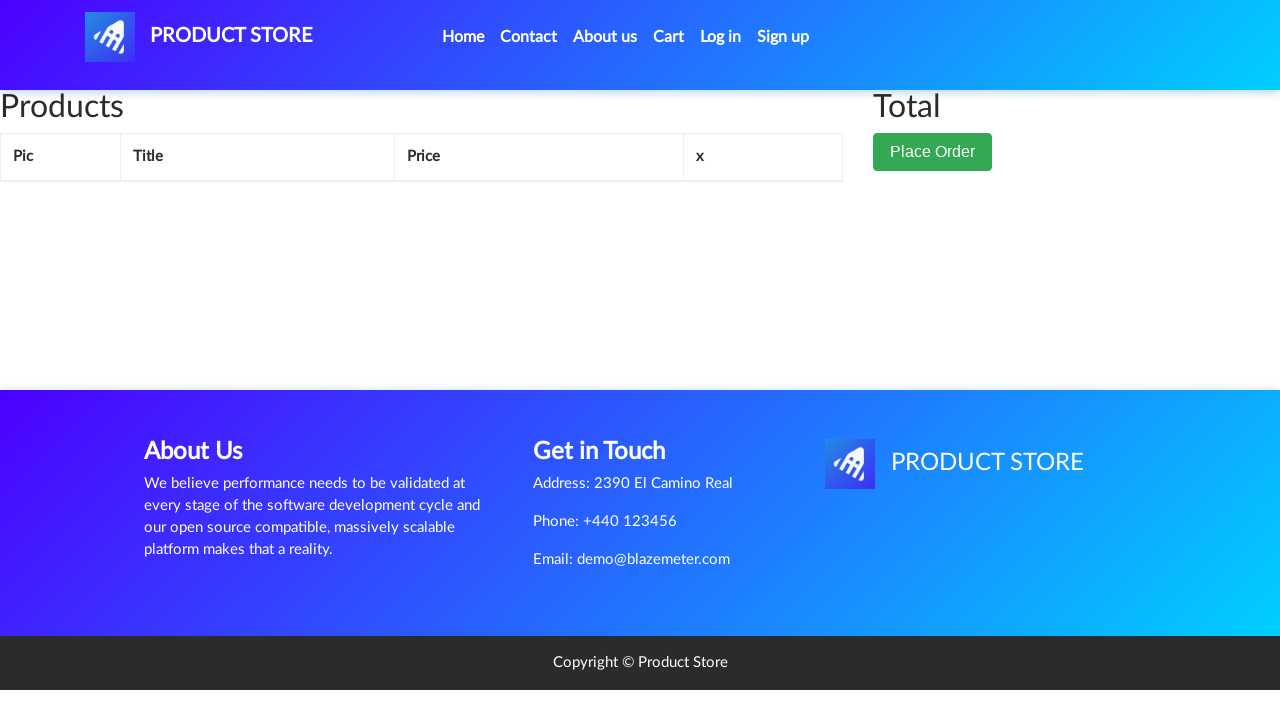

Clicked on Home button at (463, 37) on .active > .nav-link
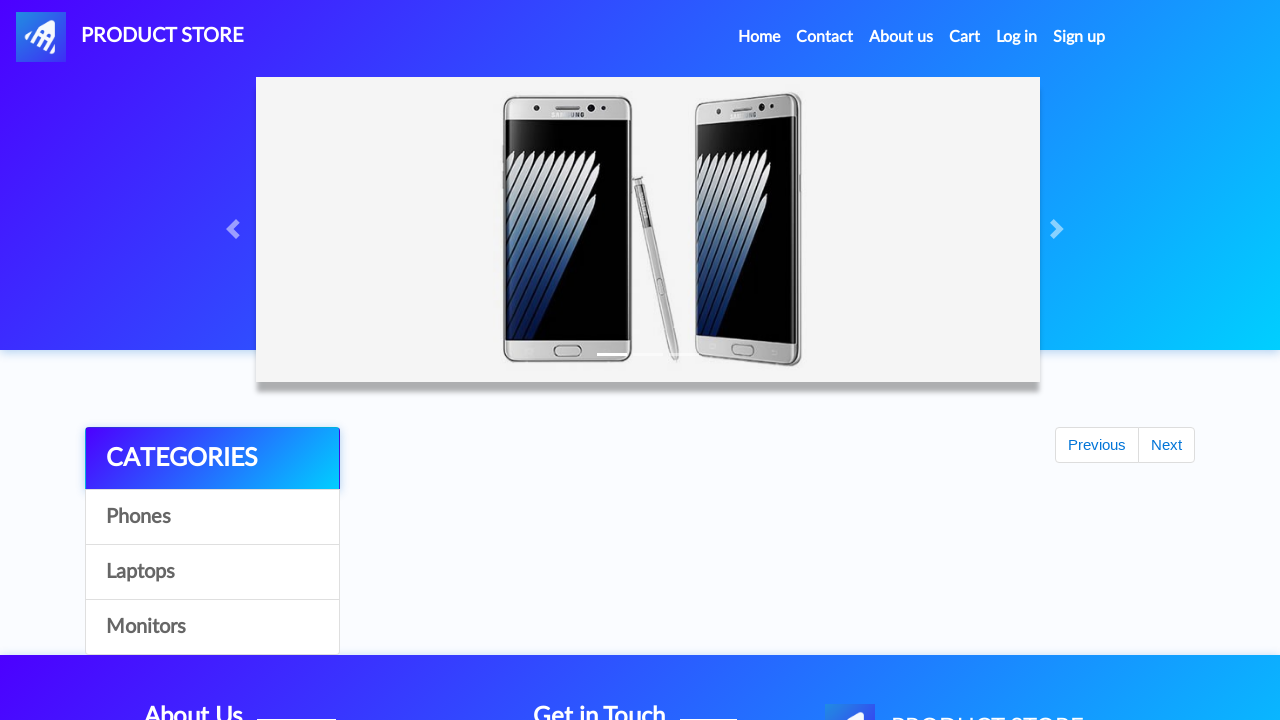

Waited for 2 seconds
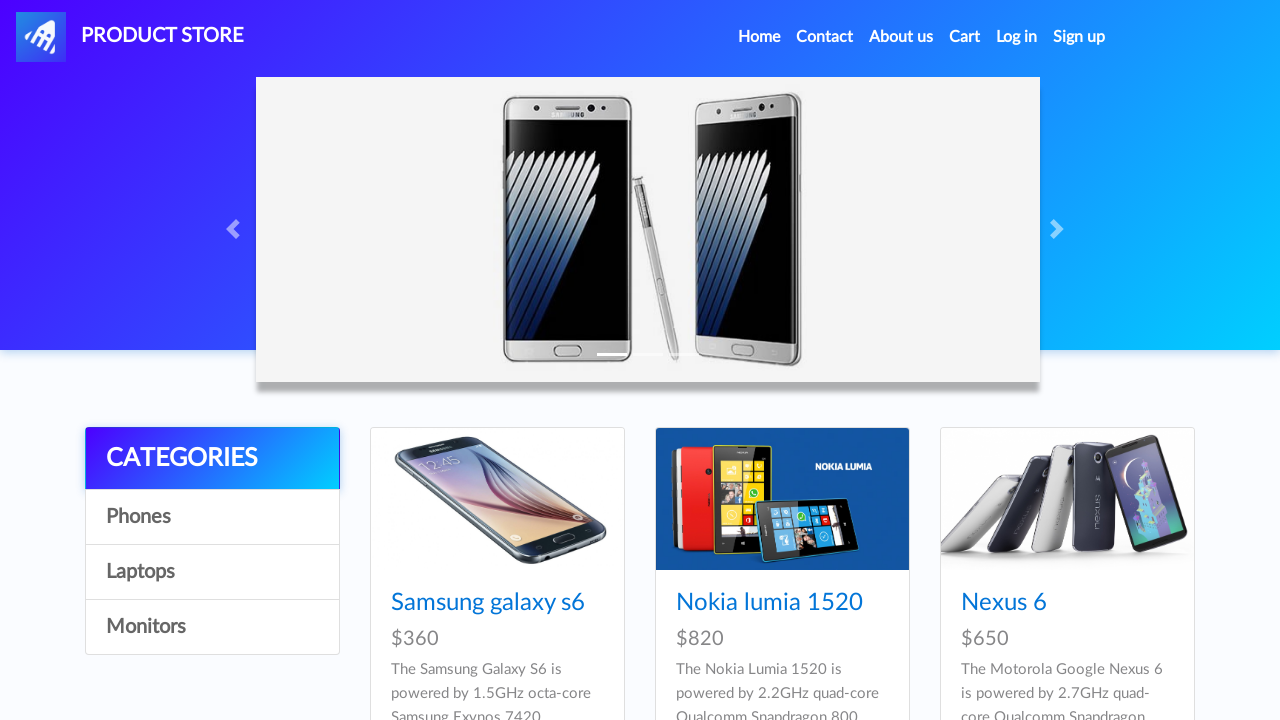

Clicked on Samsung Galaxy S6 product at (488, 603) on text=Samsung galaxy s6
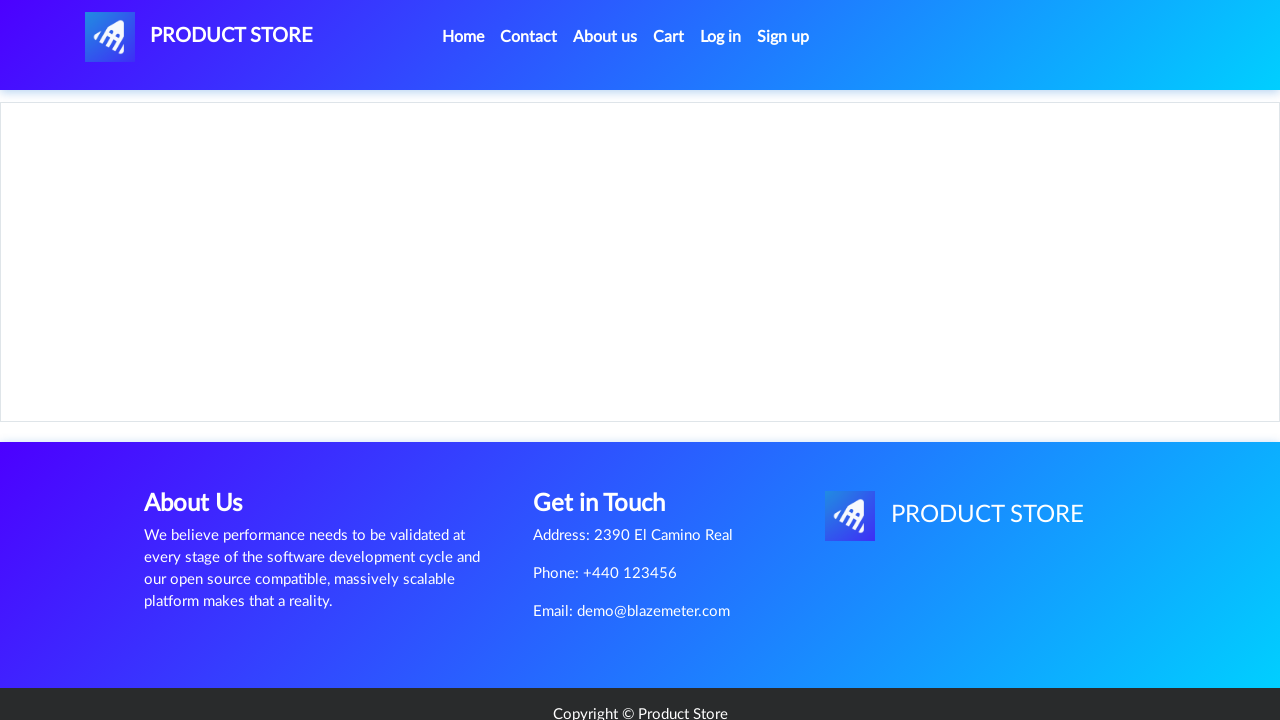

Waited for 2 seconds
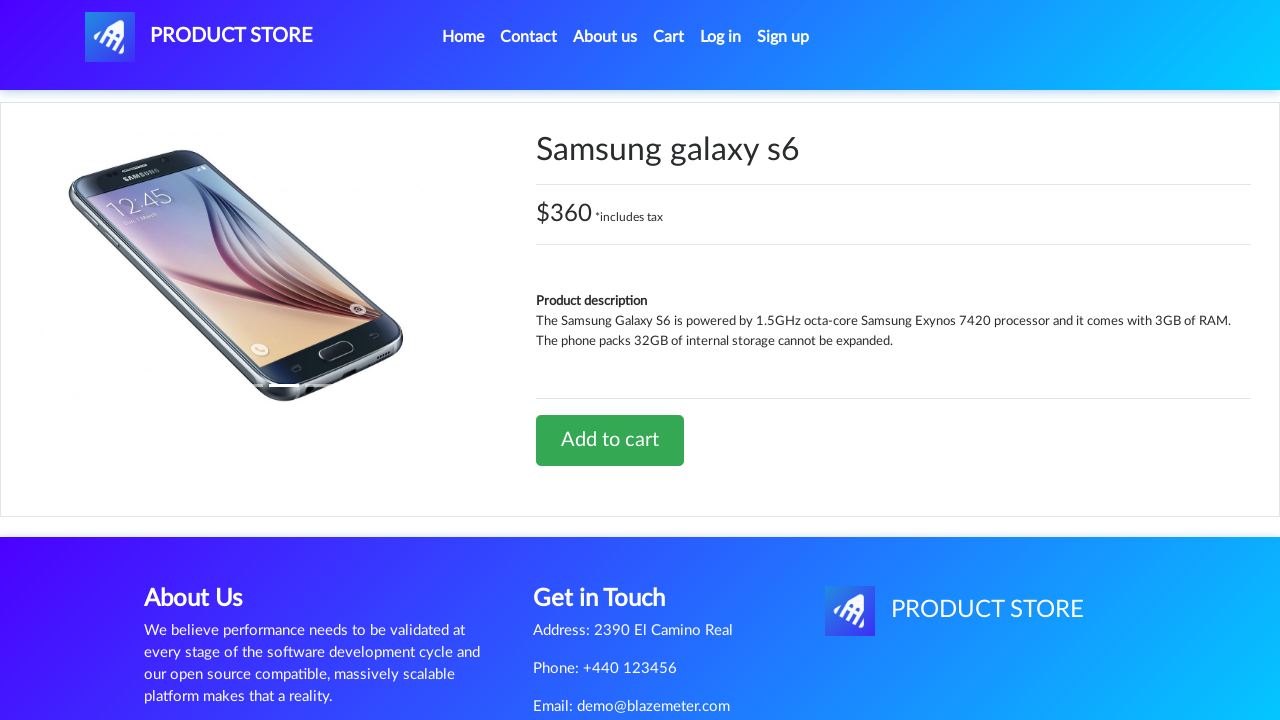

Clicked Add to cart button for Samsung Galaxy S6 at (610, 440) on text=Add to cart
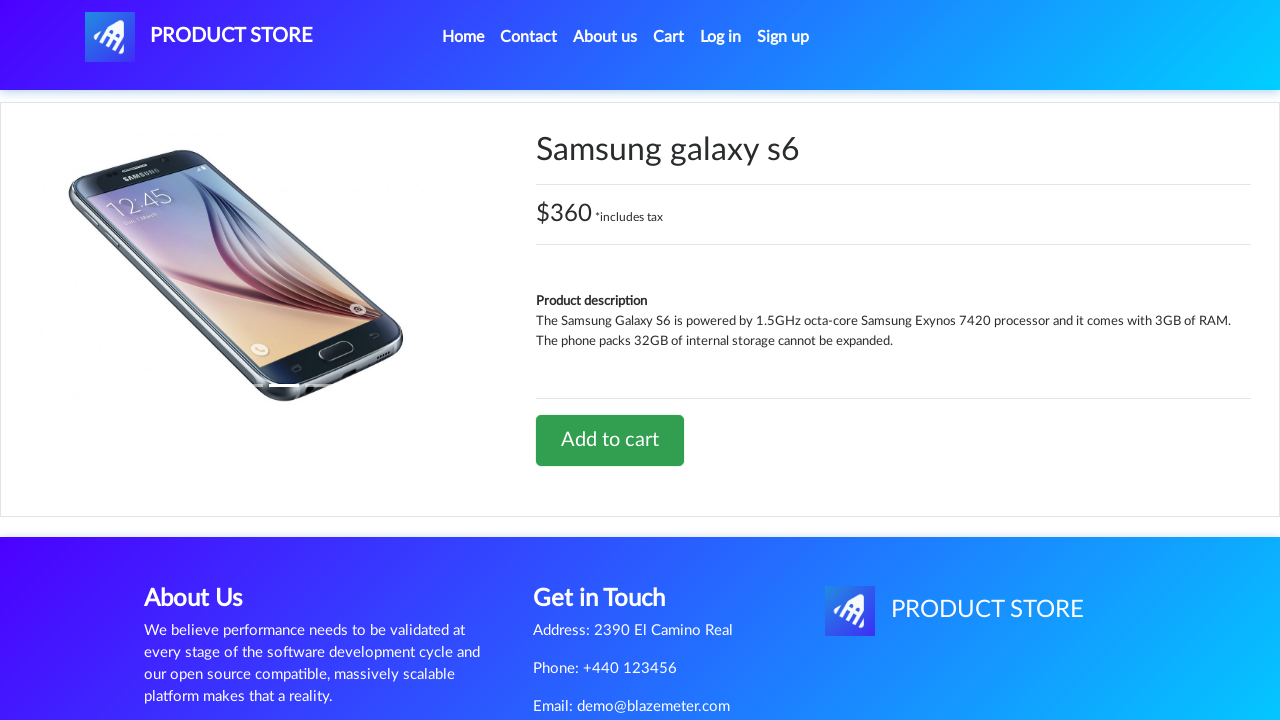

Waited for 2 seconds after adding to cart
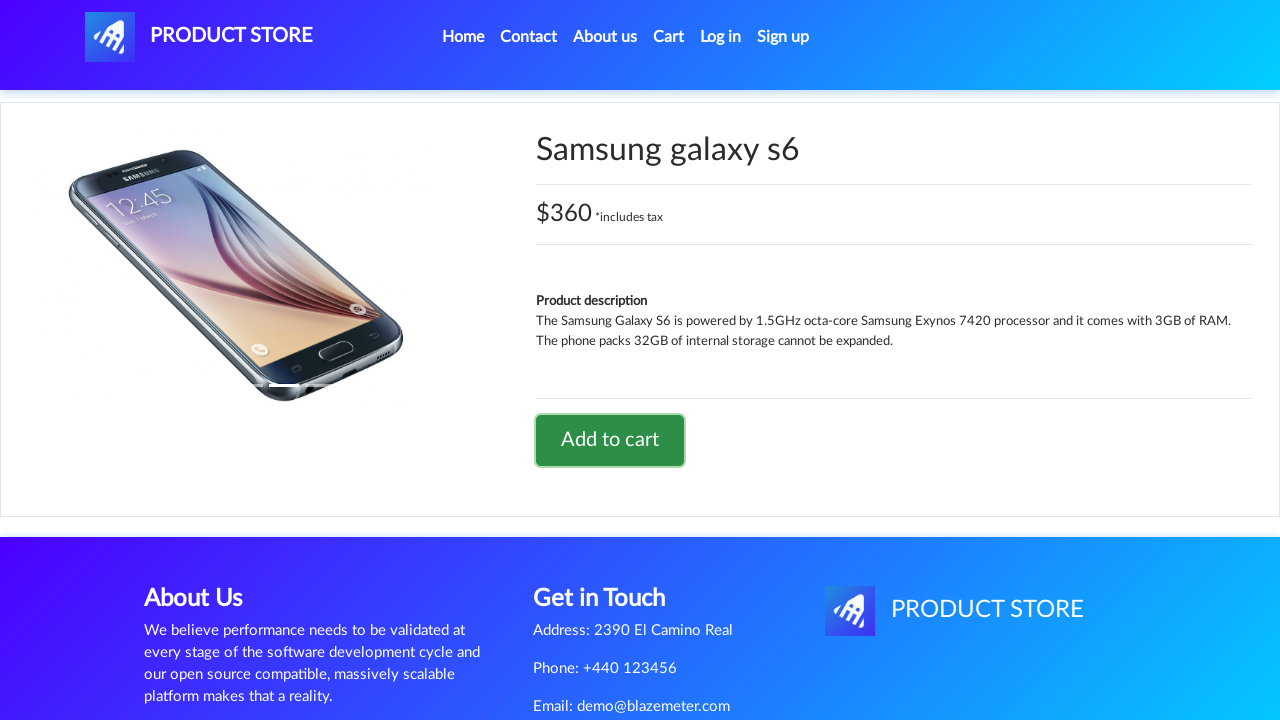

Clicked on Home button to return to home page at (463, 37) on .active > .nav-link
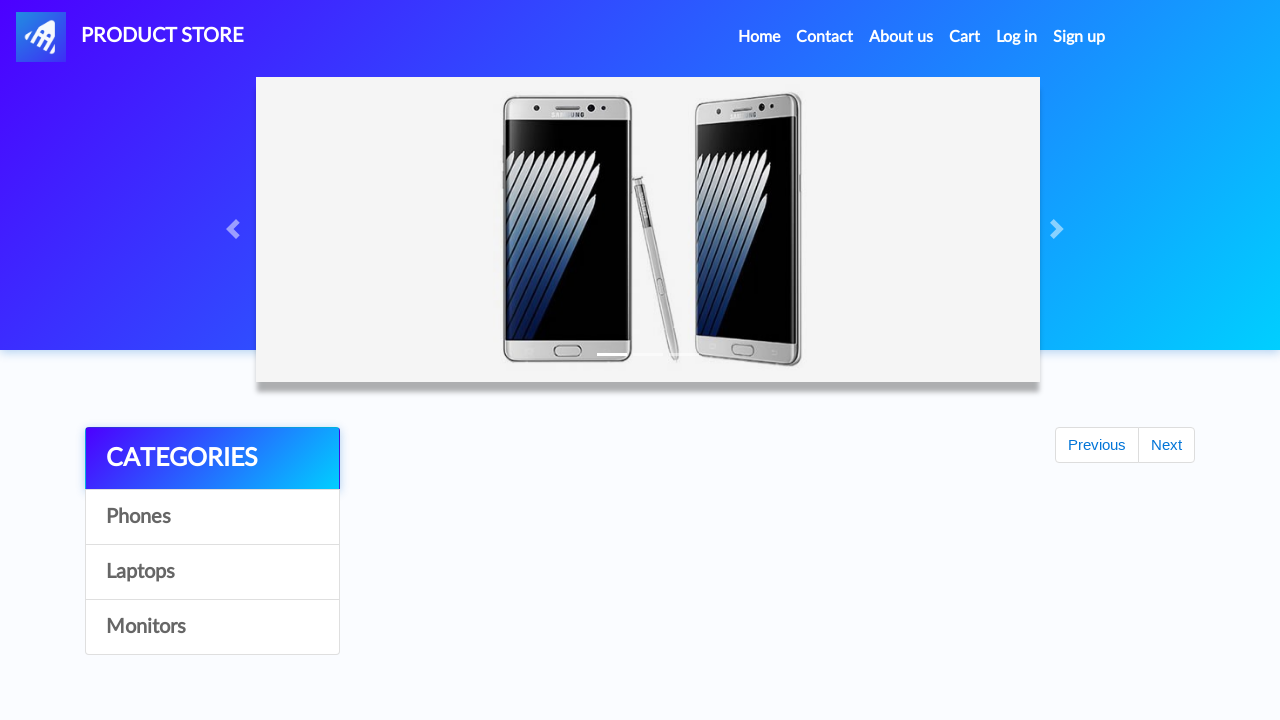

Waited for 2 seconds
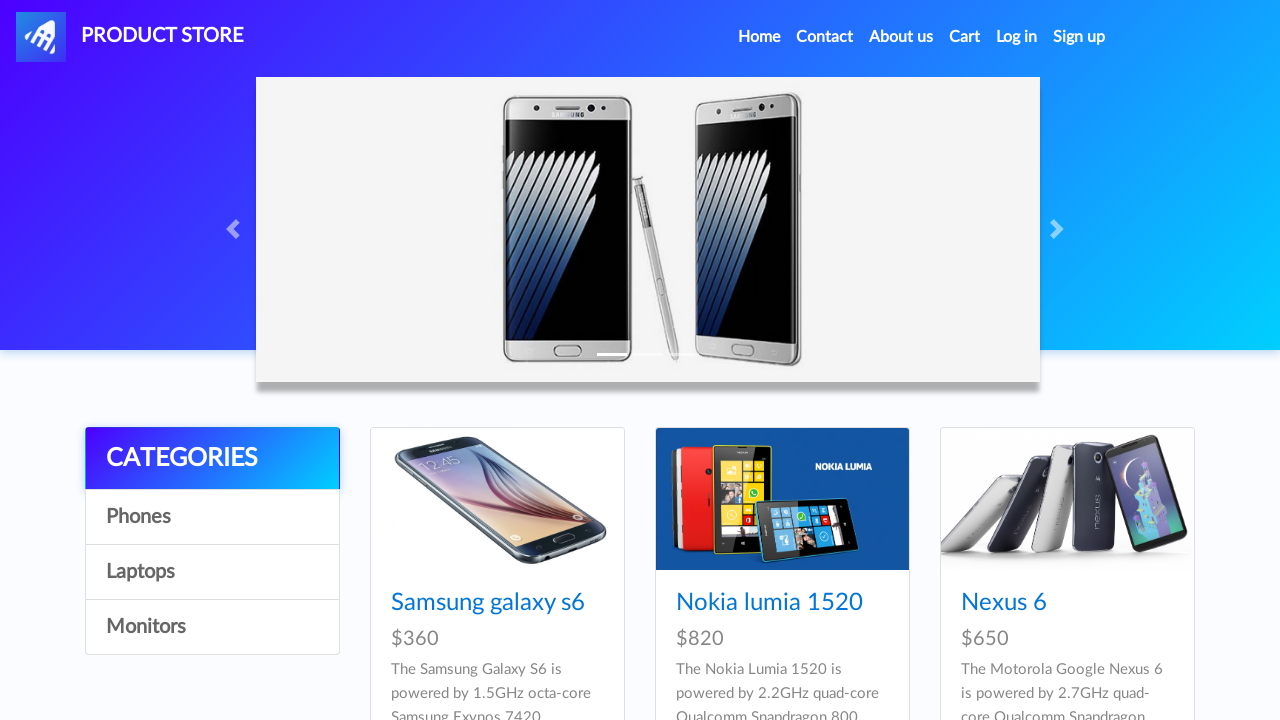

Clicked on Nokia Lumia 1520 product at (769, 603) on text=Nokia lumia 1520
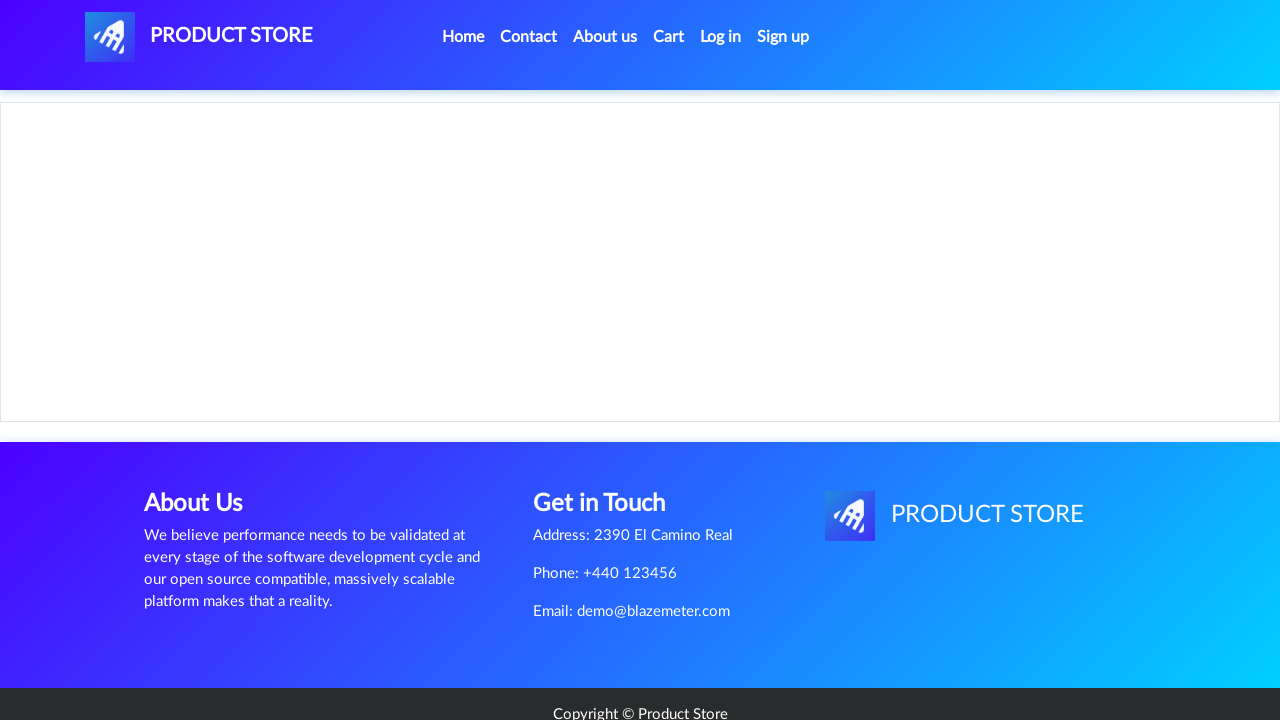

Waited for 2 seconds
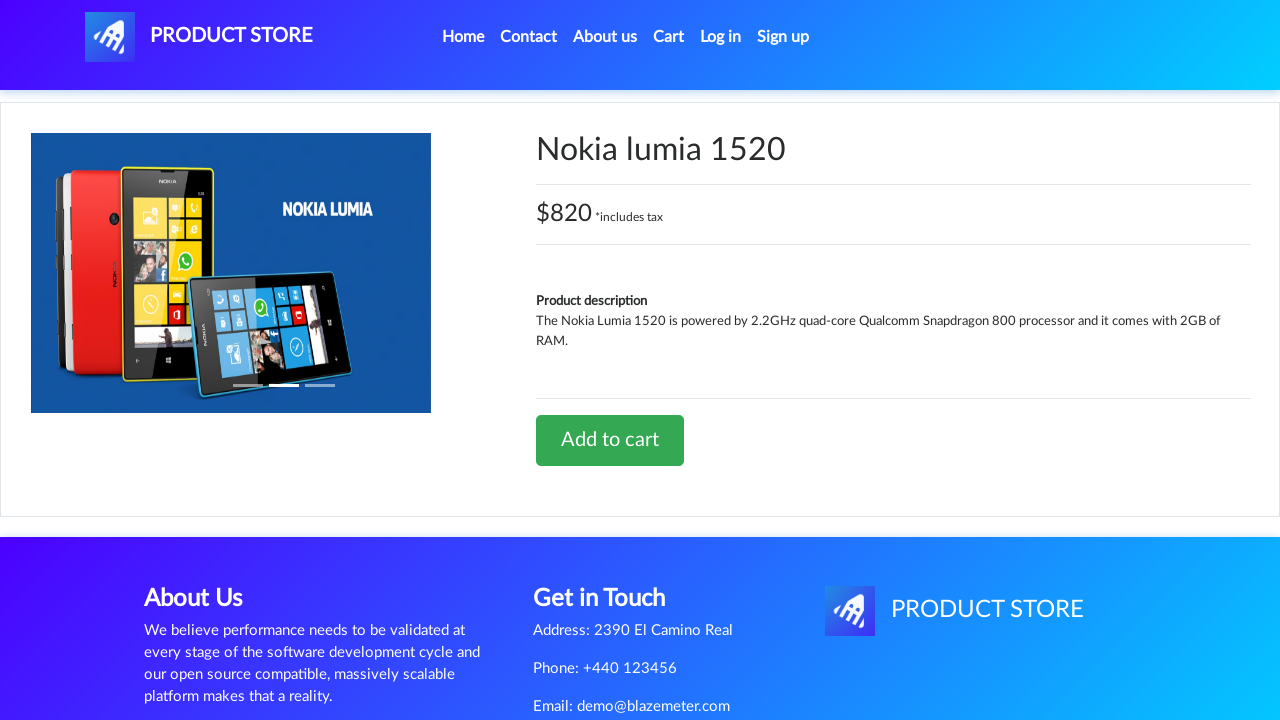

Clicked Add to cart button for Nokia Lumia 1520 at (610, 440) on text=Add to cart
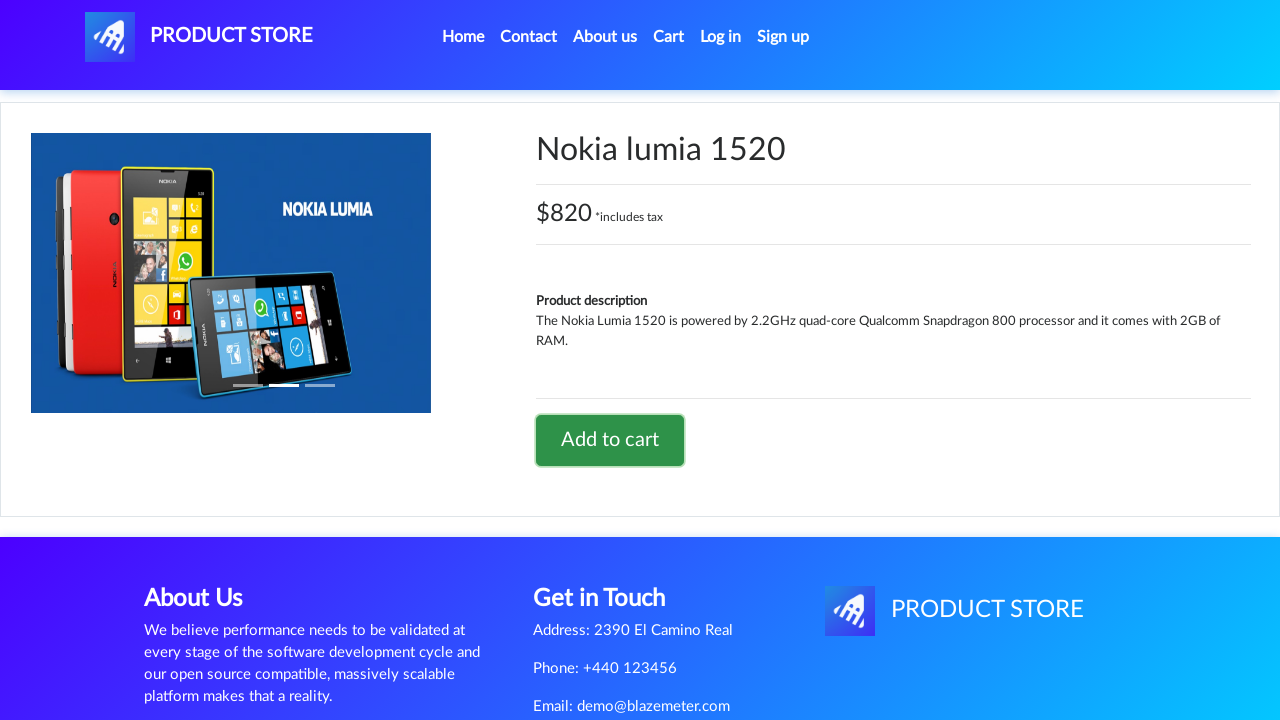

Waited for 2 seconds after adding to cart
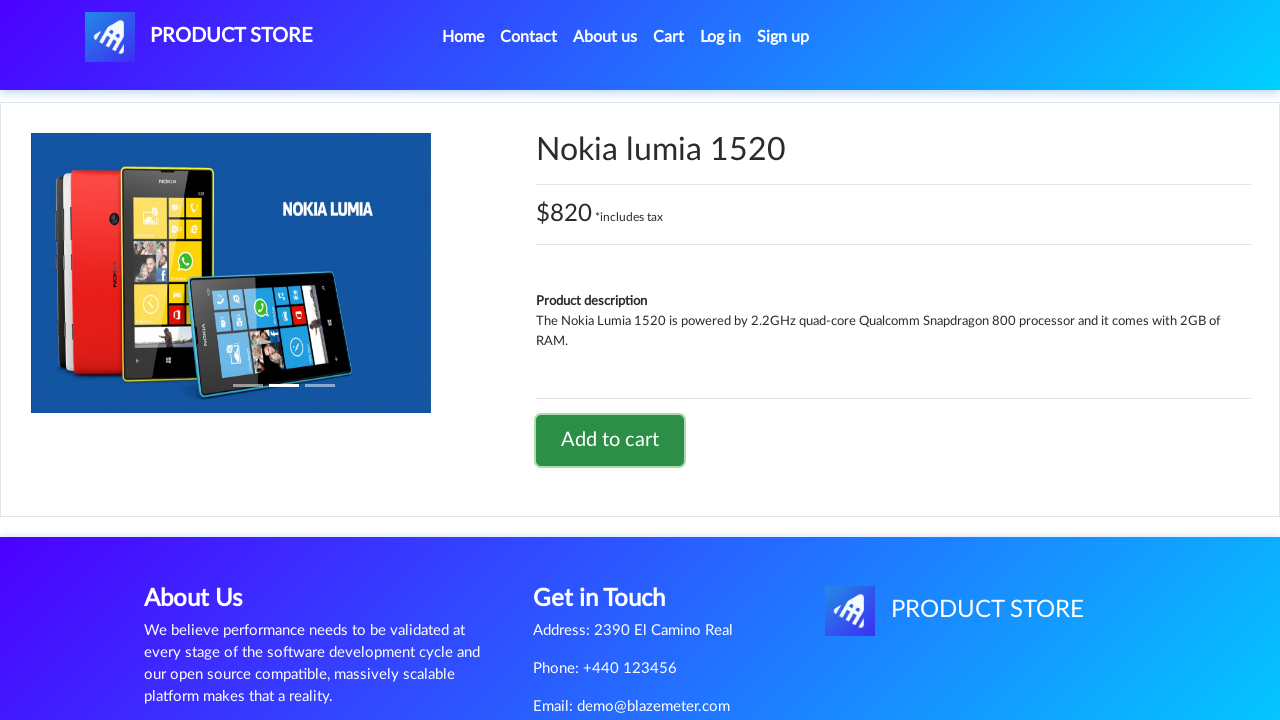

Clicked on Home button to return to home page at (463, 37) on .active > .nav-link
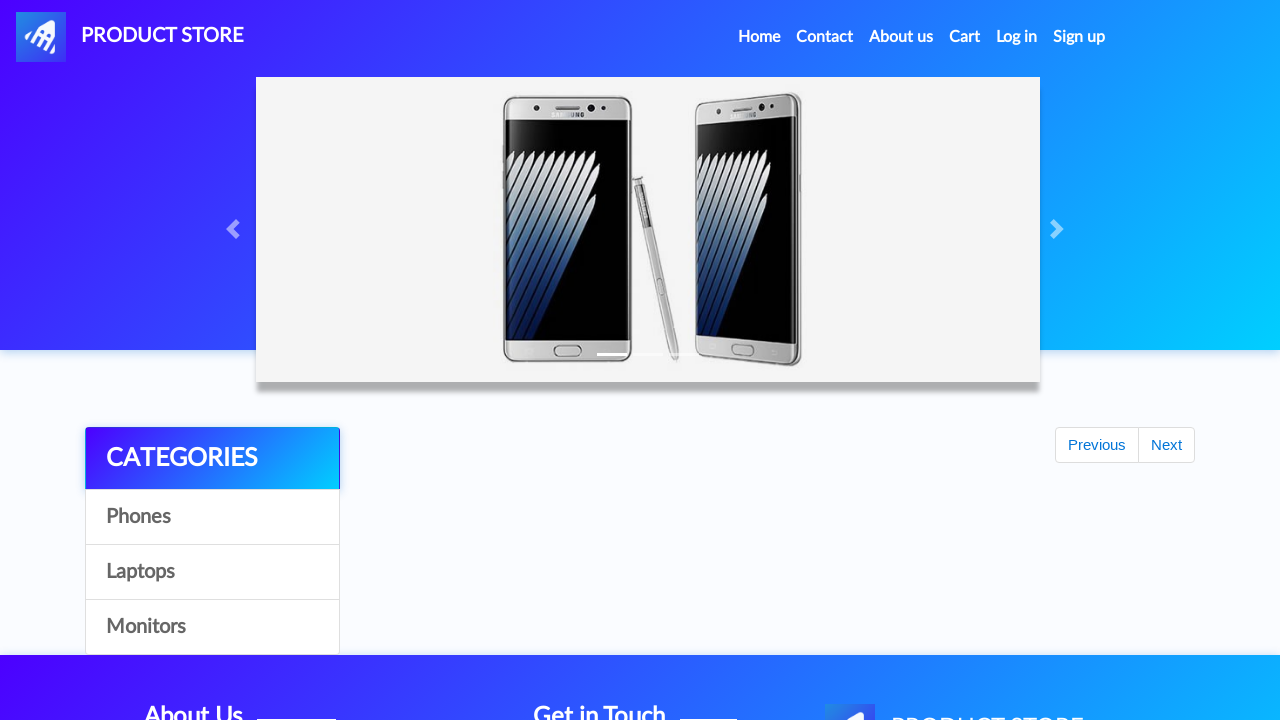

Waited for 2 seconds
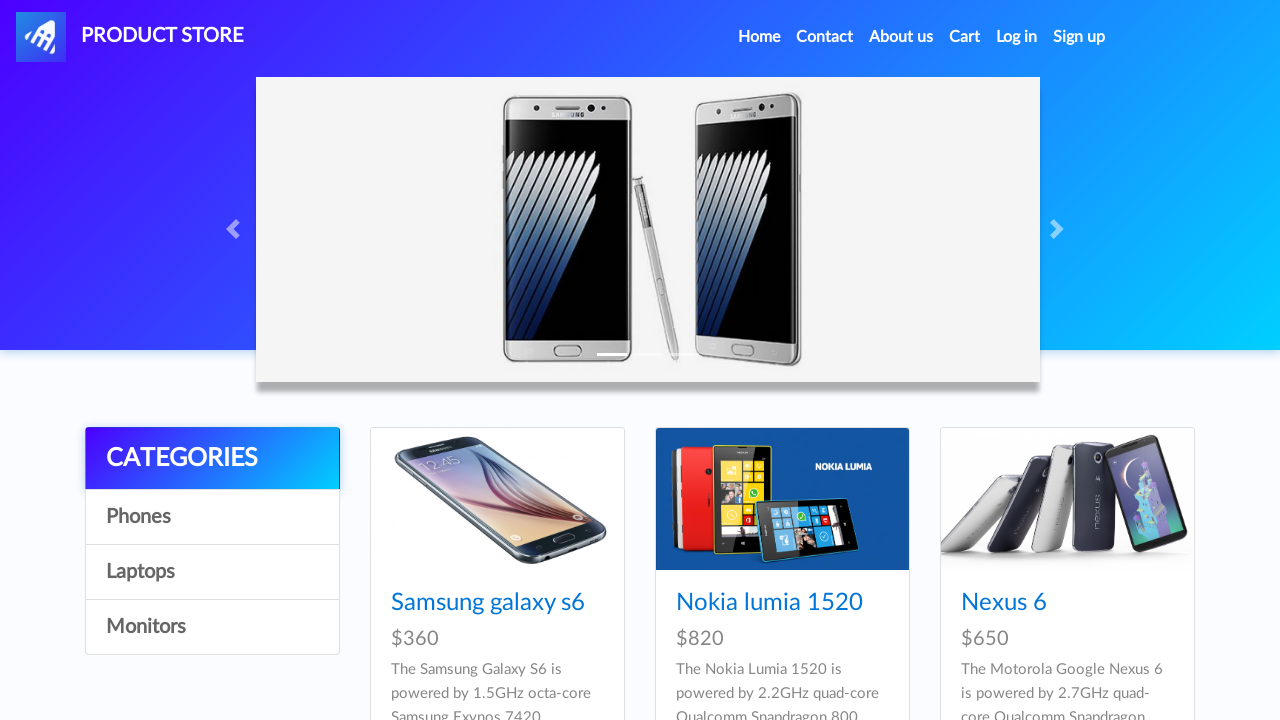

Clicked on Cart button to navigate to cart at (965, 37) on #cartur
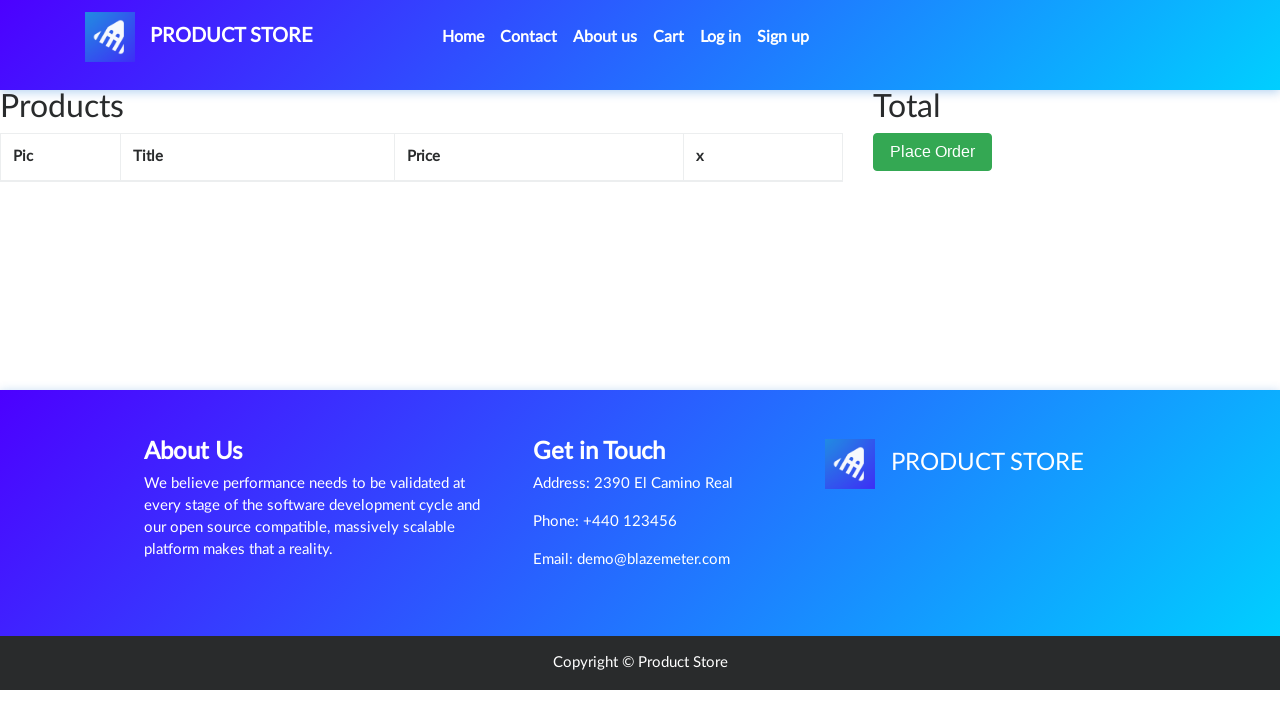

Waited for 2 seconds for cart page to load
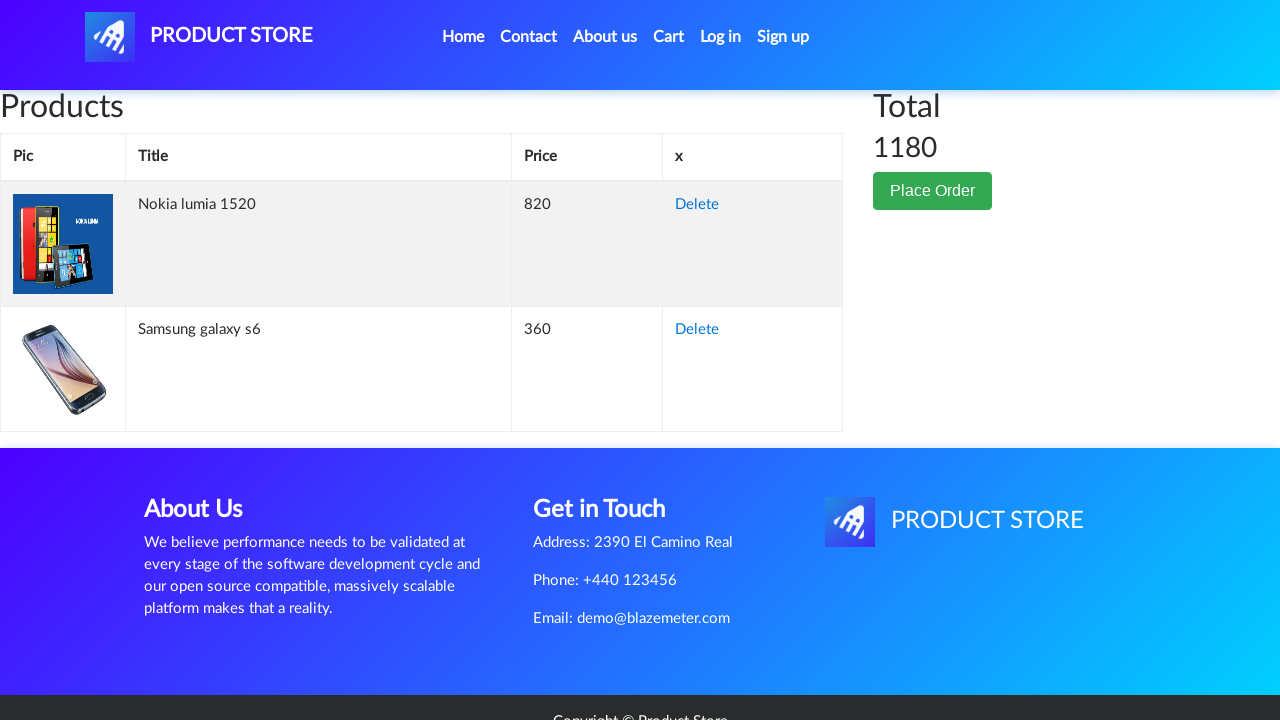

Clicked Delete button to remove item from cart at (697, 205) on text=Delete
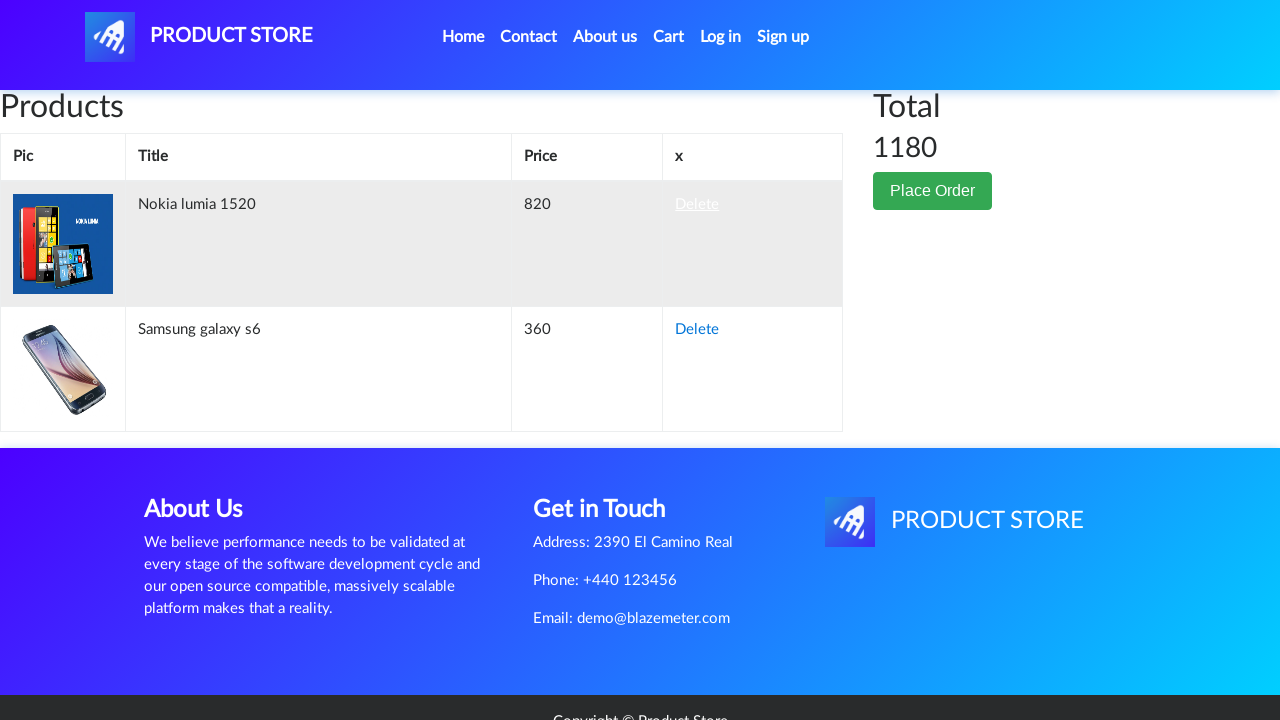

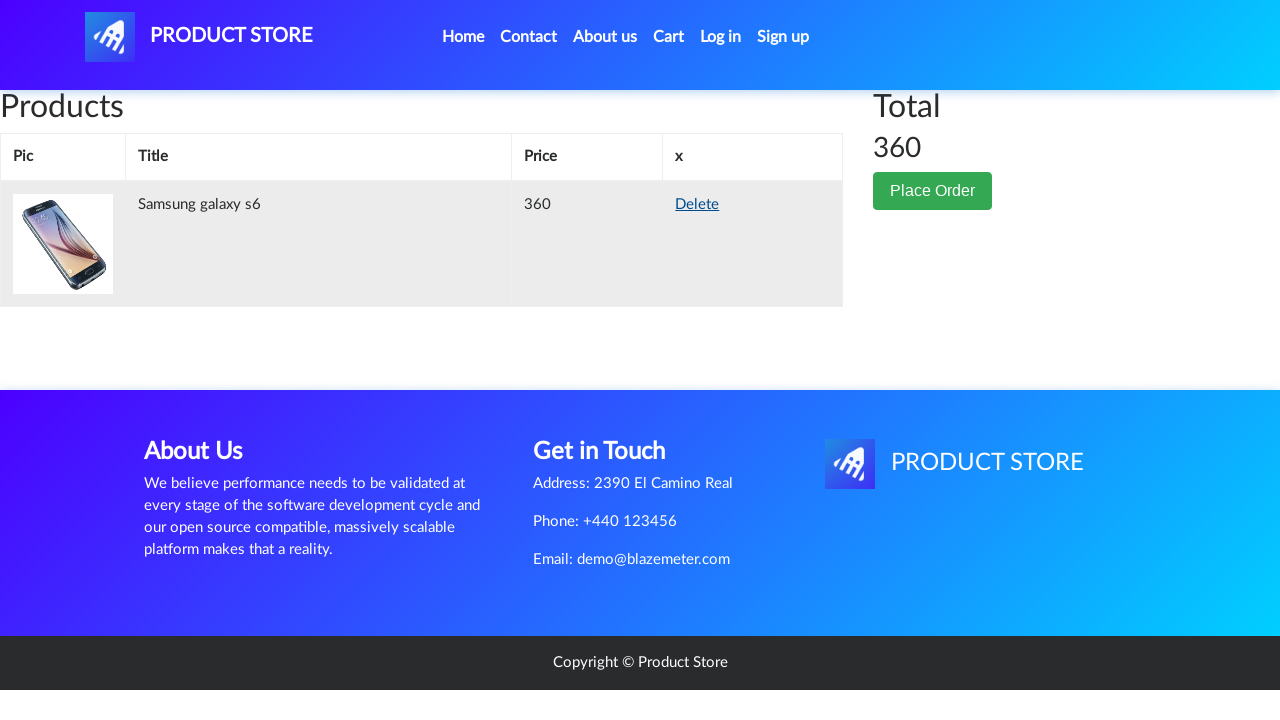